Tests successful registration by filling all form fields including optional ones and verifying success message

Starting URL: https://suninjuly.github.io/registration1.html

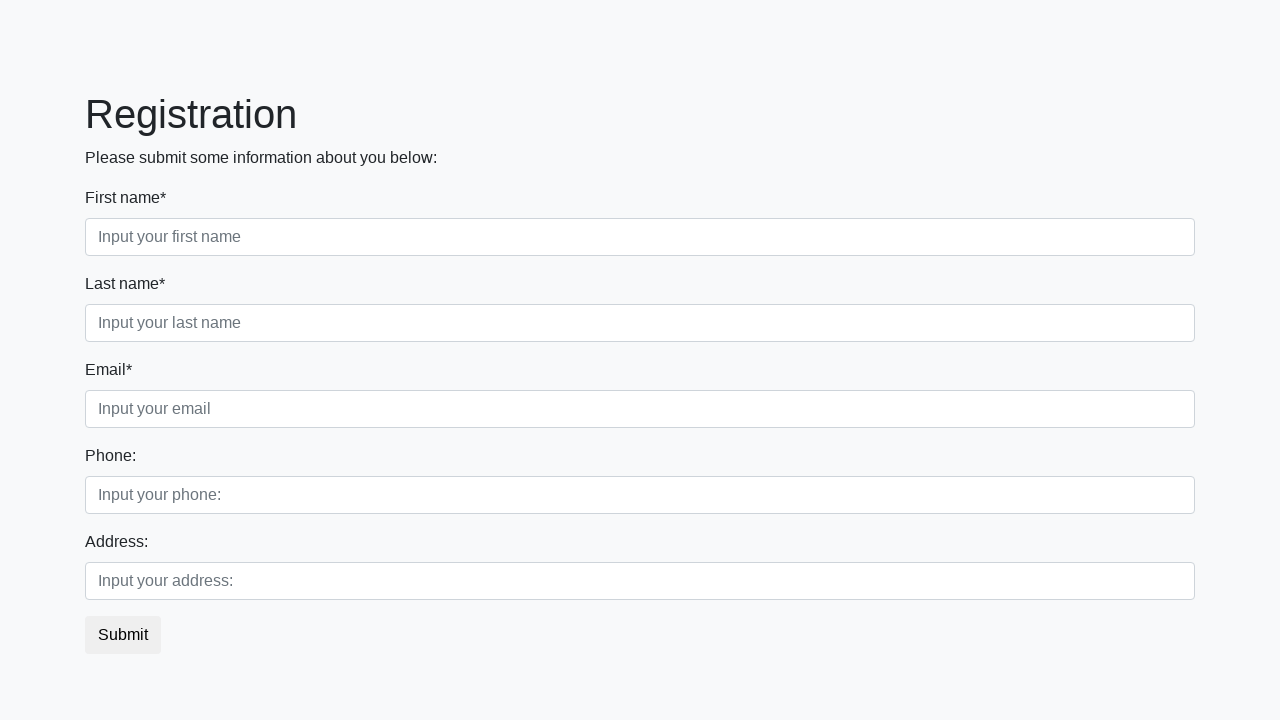

Filled first name field with 'John' on [placeholder='Input your first name']
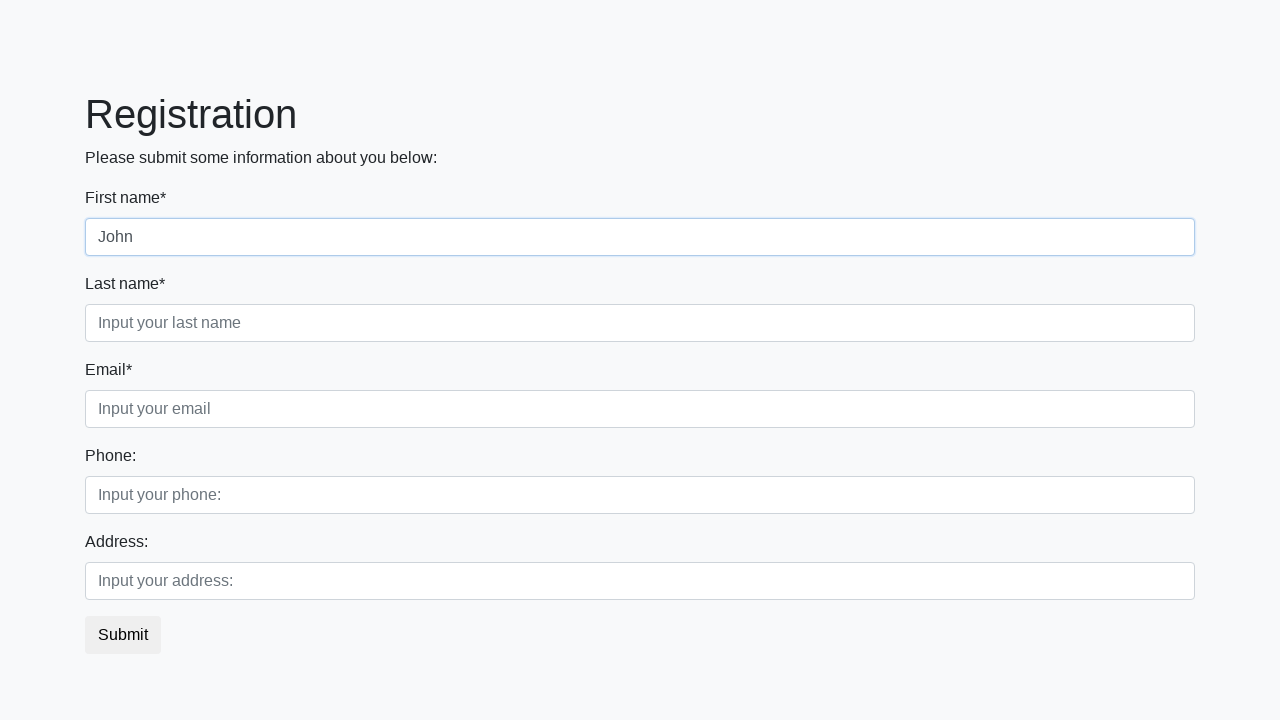

Filled last name field with 'Sidoroff' on [placeholder='Input your last name']
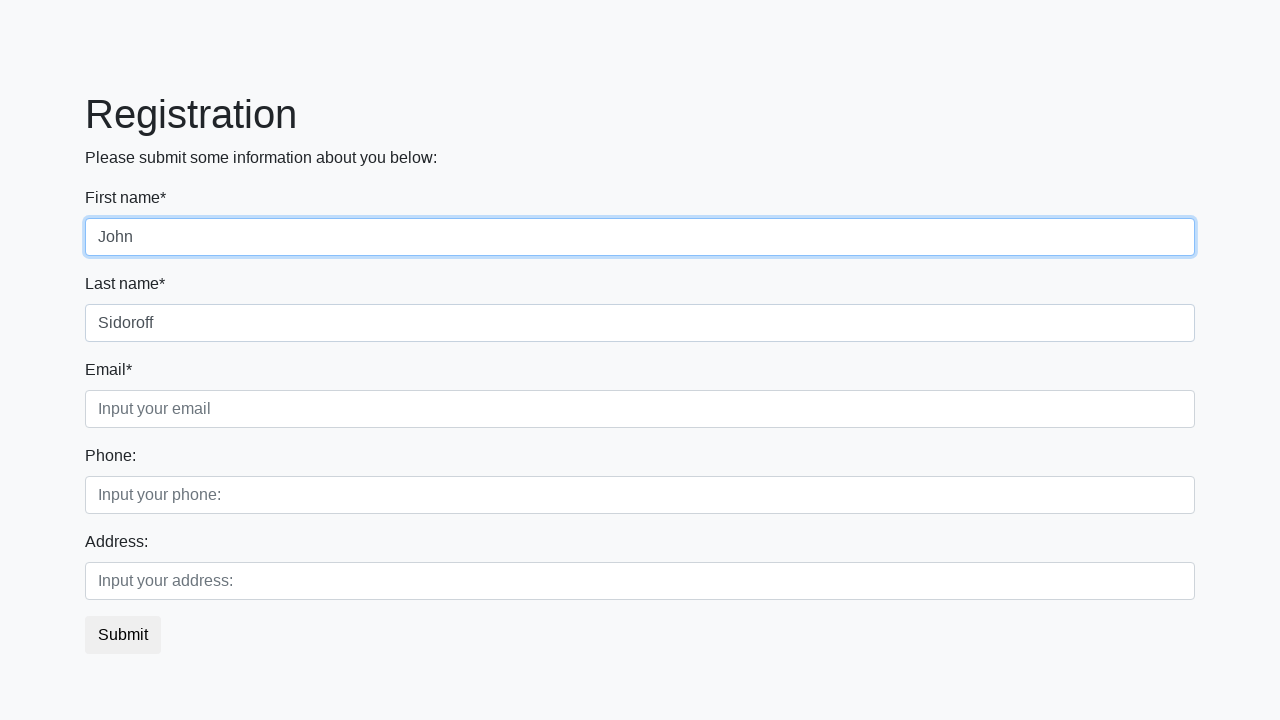

Filled email field with 'John@google.com' on [placeholder='Input your email']
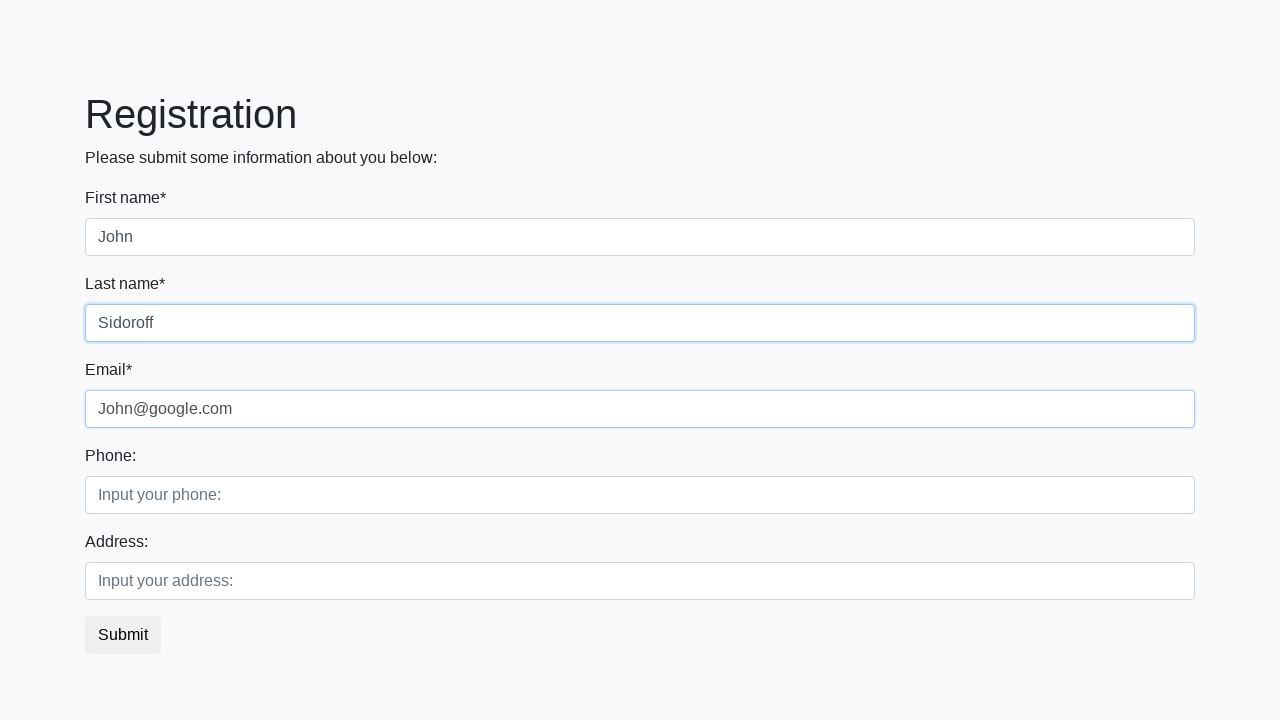

Filled phone field with '100' on [placeholder='Input your phone:']
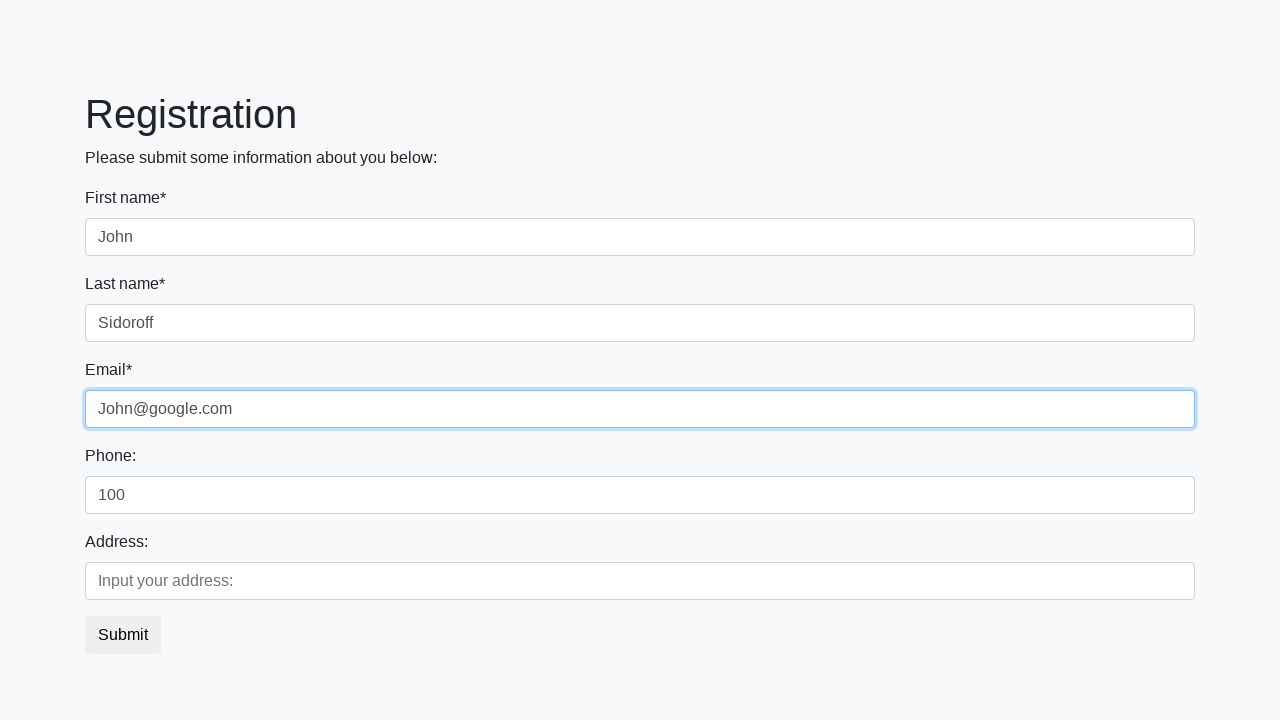

Filled address field with 'London, 1-2-3' on [placeholder='Input your address:']
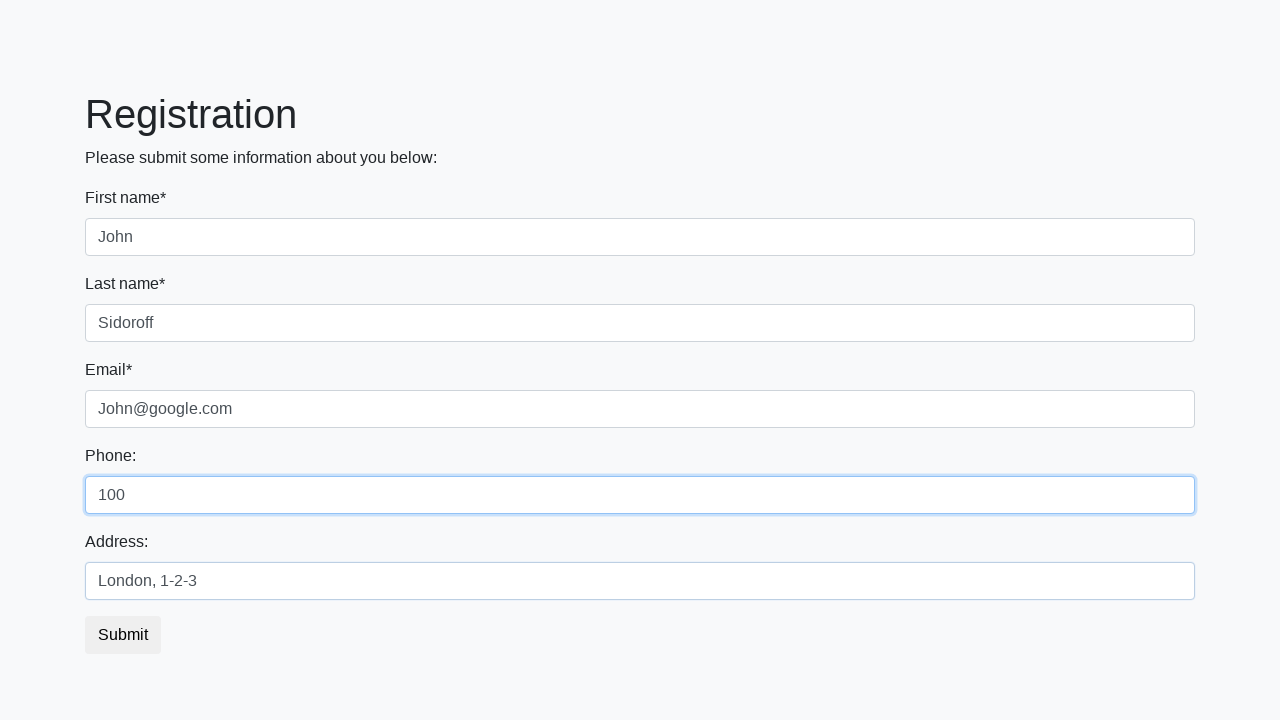

Clicked submit button to register at (123, 635) on [type='submit']
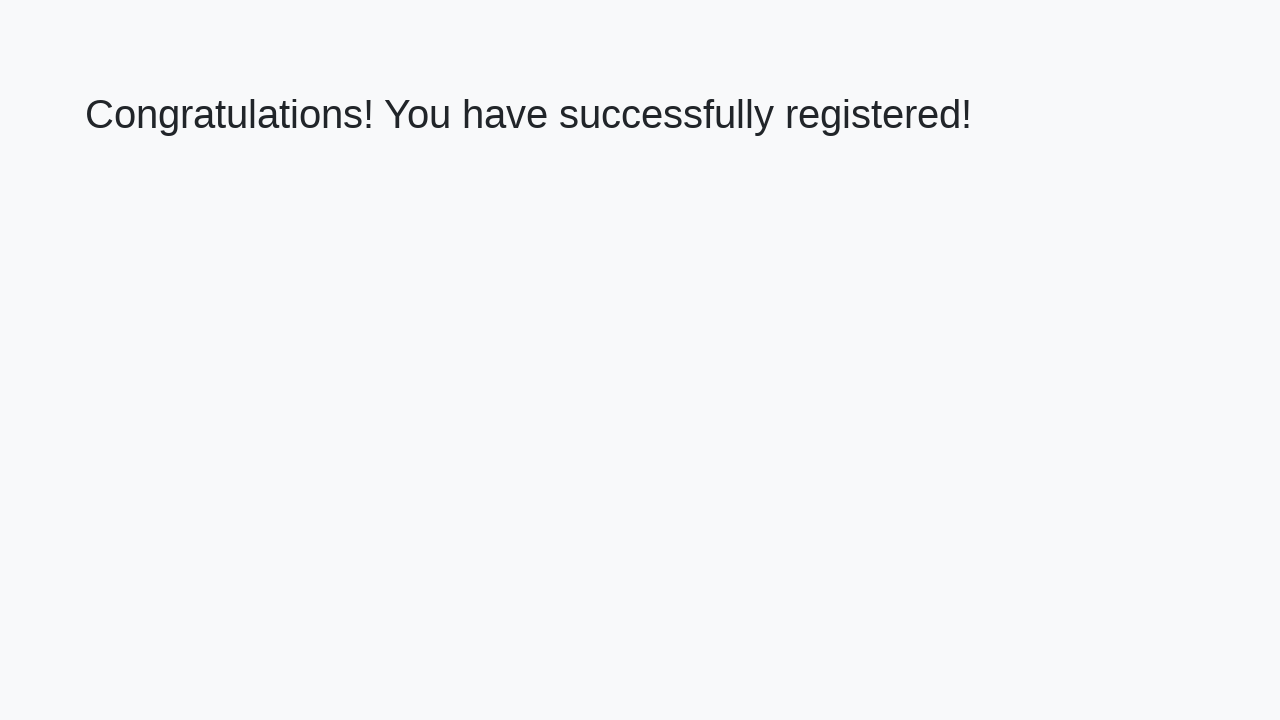

Success page loaded with heading element visible
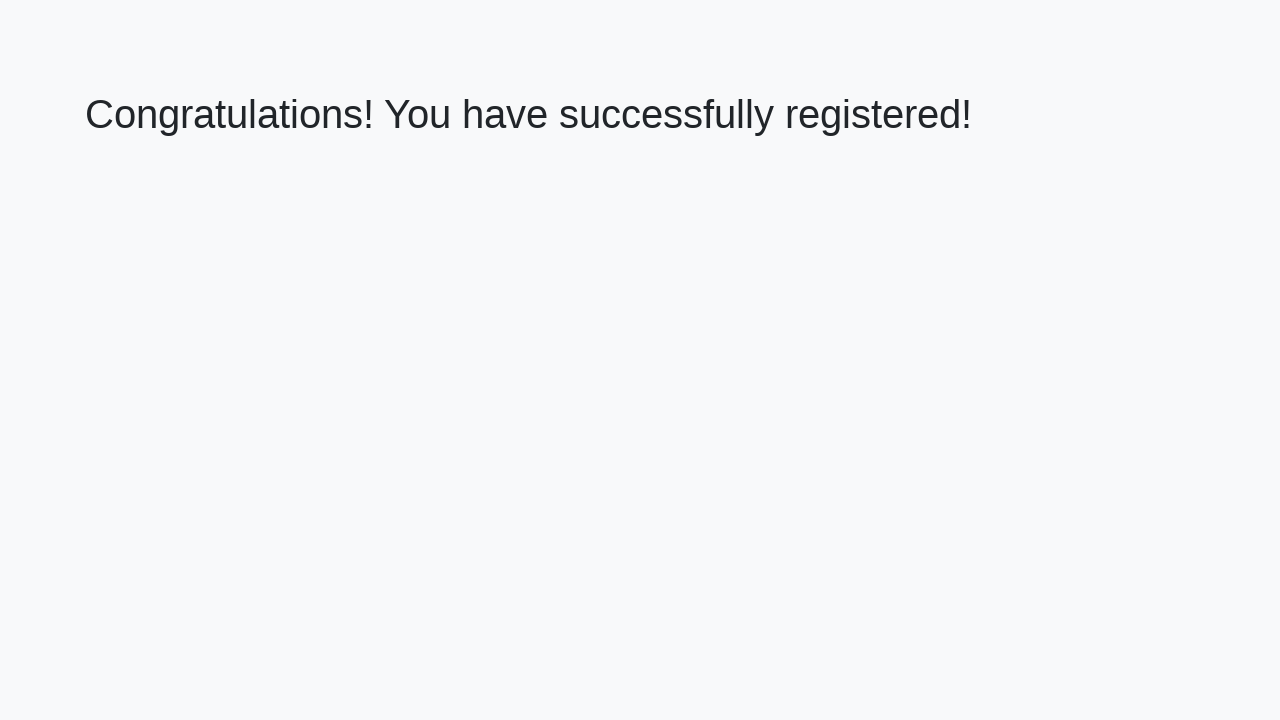

Verified 'Congratulations!' message in heading
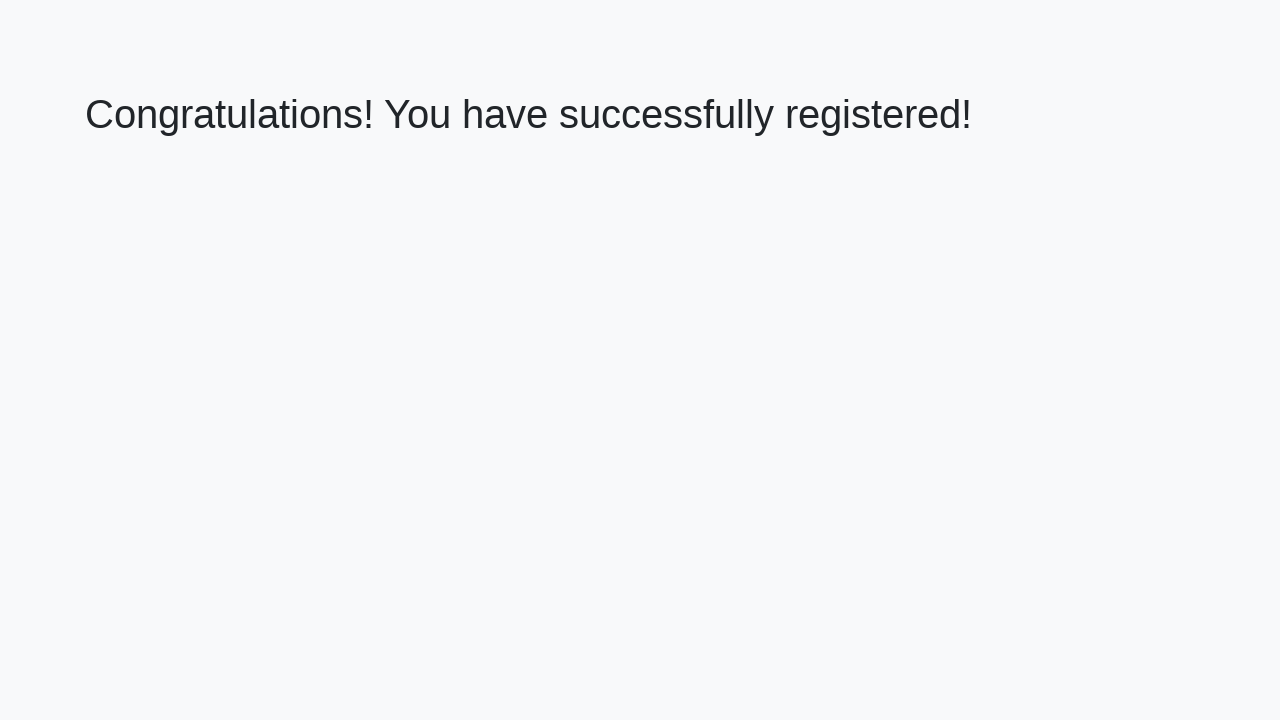

Verified URL contains 'registration_result' path
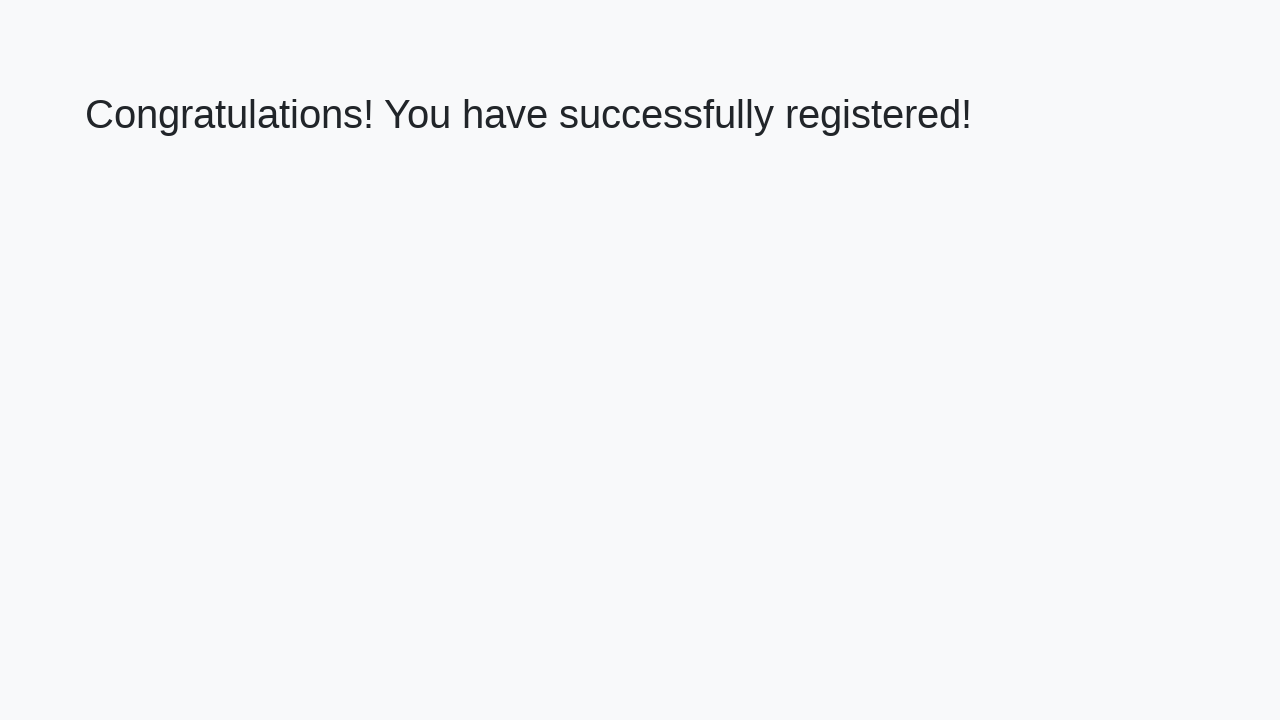

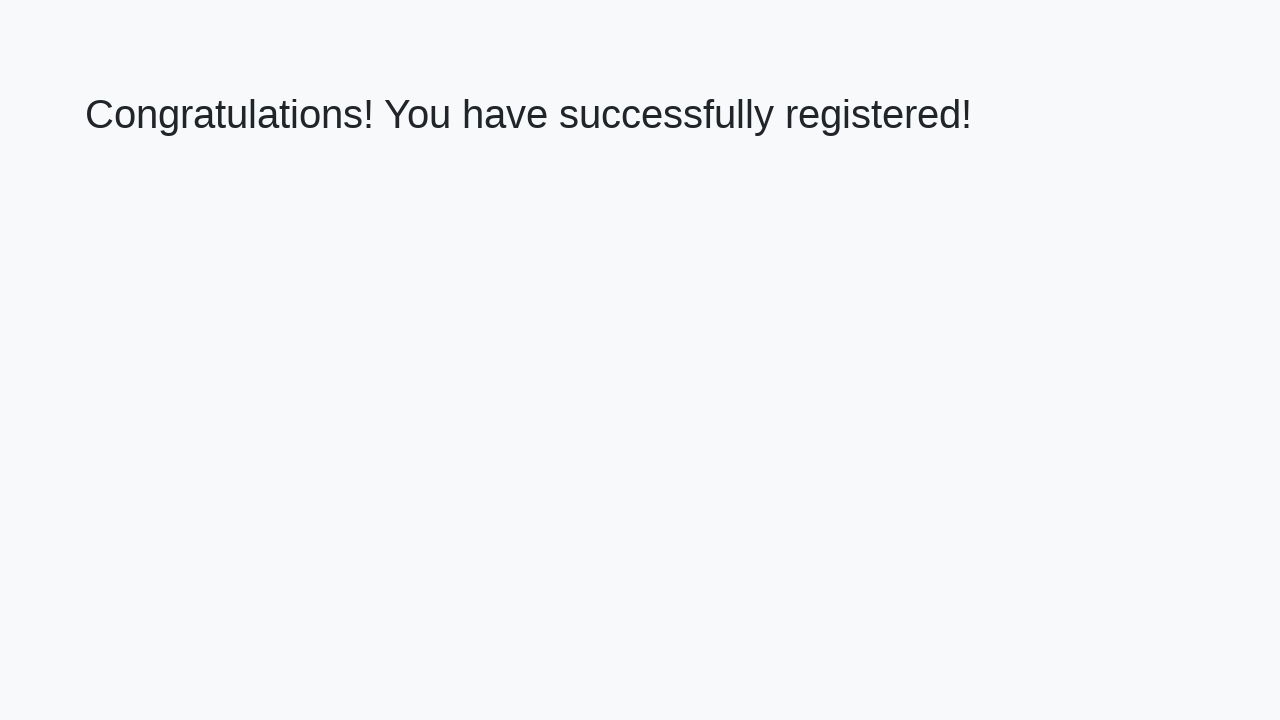